Tests adding multiple grocery items (Cucumber, Brocolli, Pumpkin, Beans) to a shopping cart on an e-commerce practice site by iterating through products and clicking the add button for matching items.

Starting URL: https://rahulshettyacademy.com/seleniumPractise/

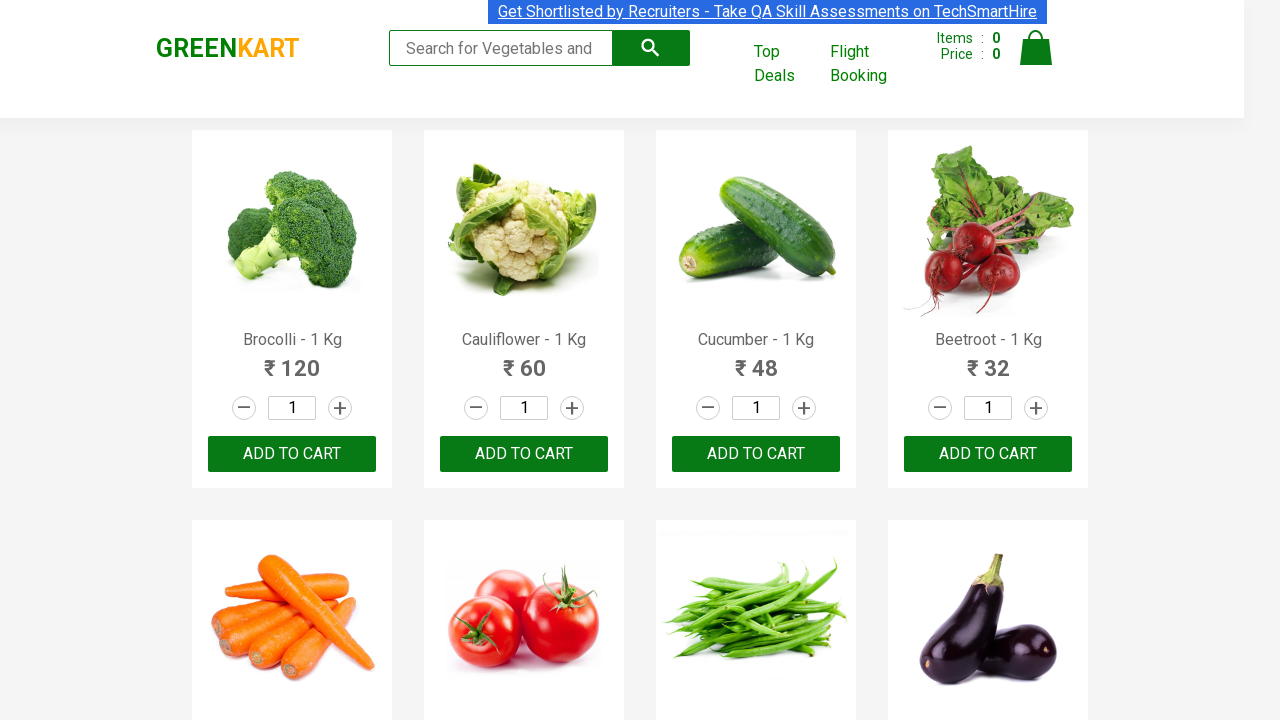

Waited for products to load on the page
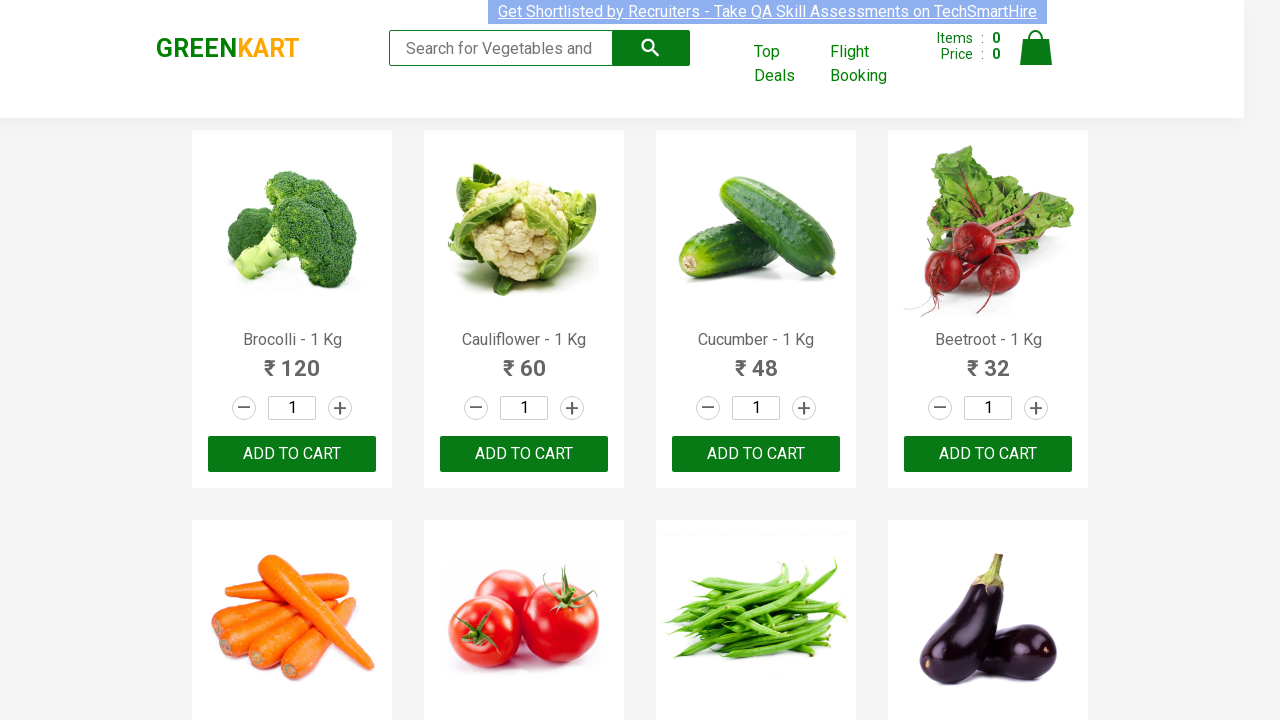

Retrieved all product name elements from the page
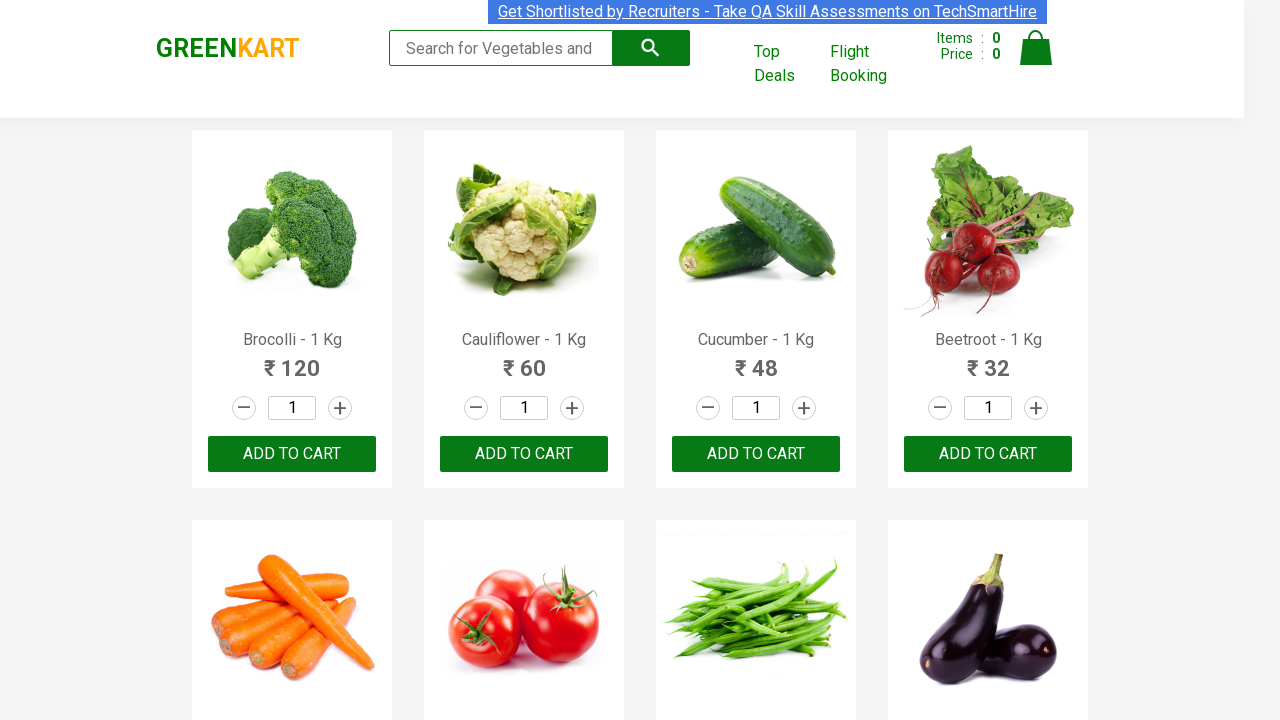

Retrieved all 'Add to Cart' buttons from the page
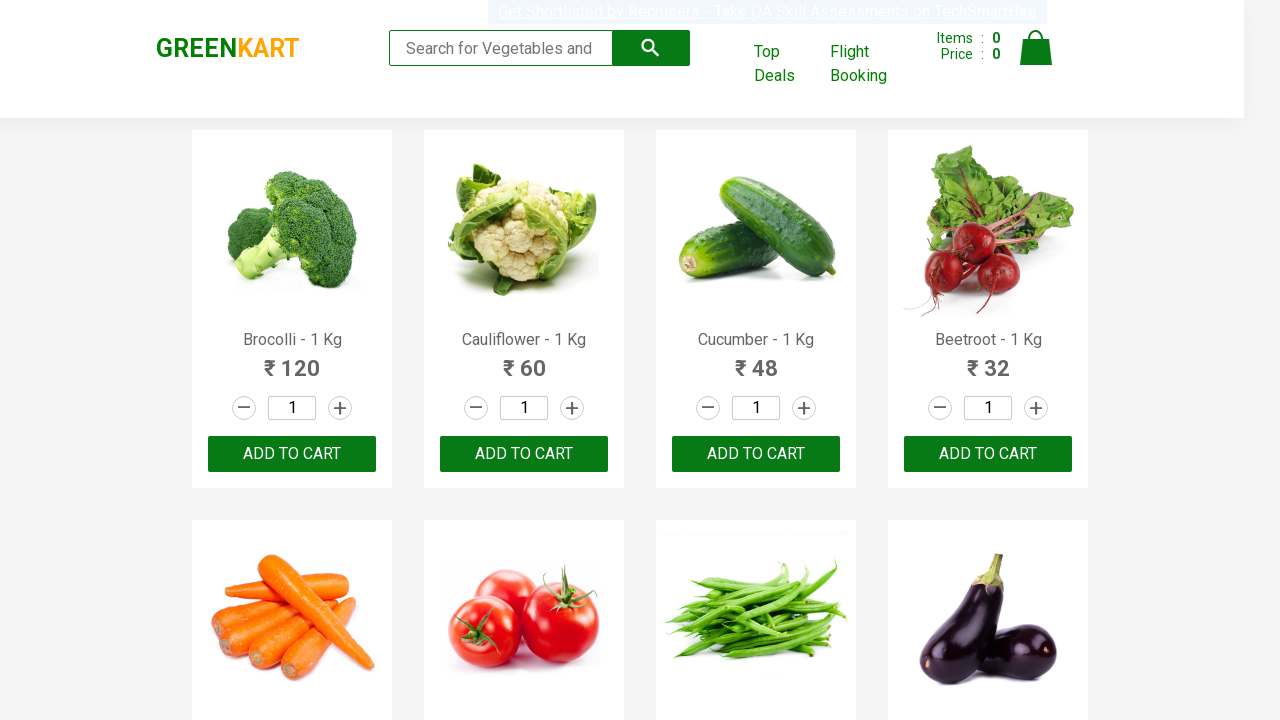

Clicked 'Add to Cart' button for Brocolli at (292, 454) on xpath=//div[@class='product-action']/button >> nth=0
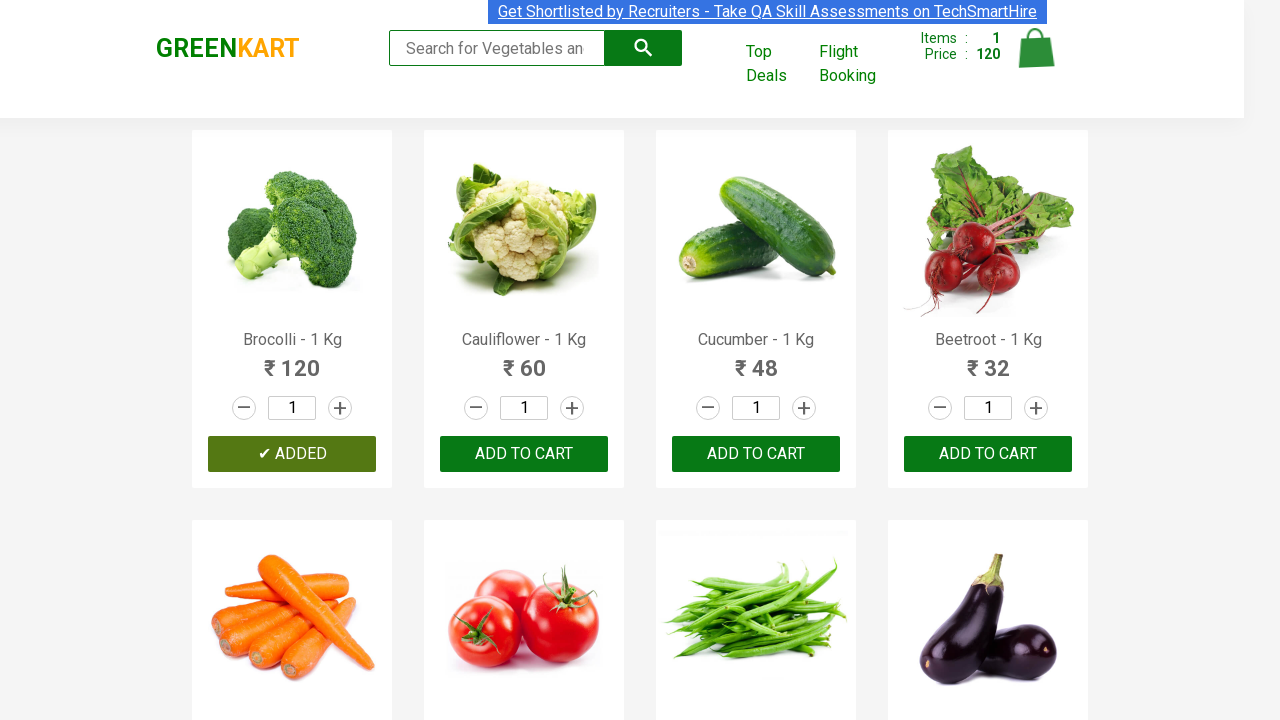

Clicked 'Add to Cart' button for Brocolli at (524, 454) on xpath=//div[@class='product-action']/button >> nth=1
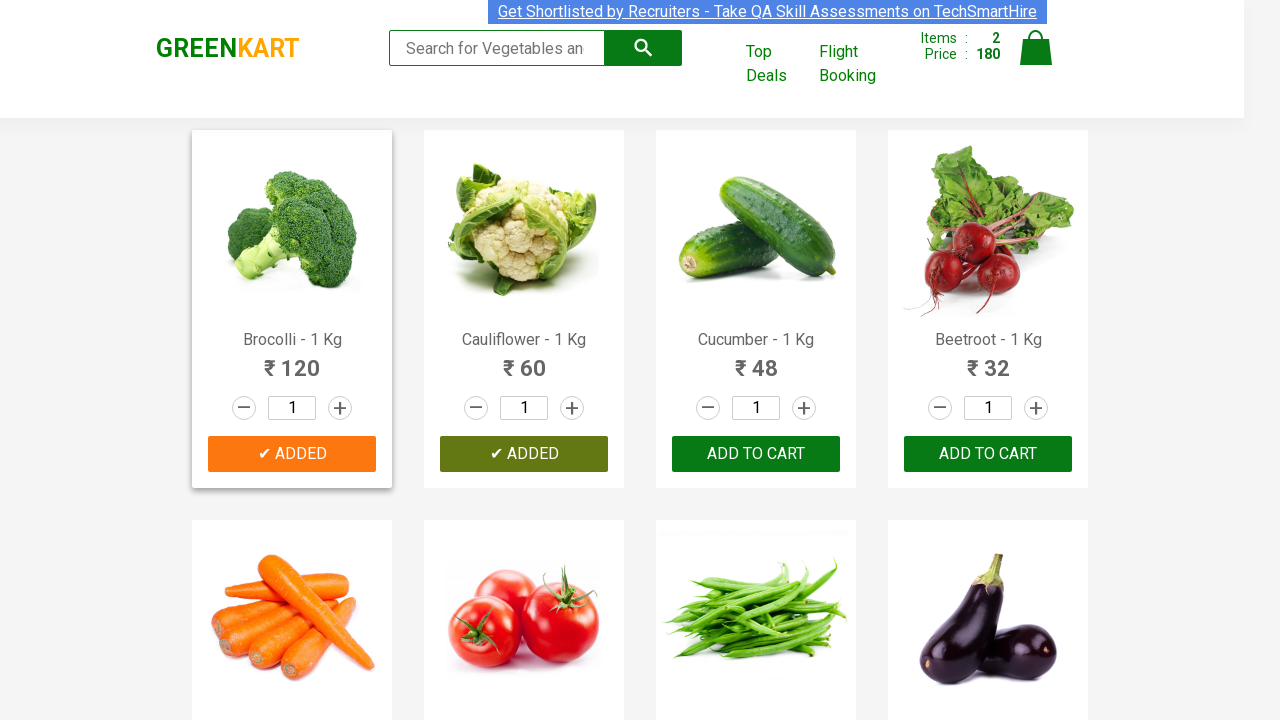

Clicked 'Add to Cart' button for Brocolli at (756, 454) on xpath=//div[@class='product-action']/button >> nth=2
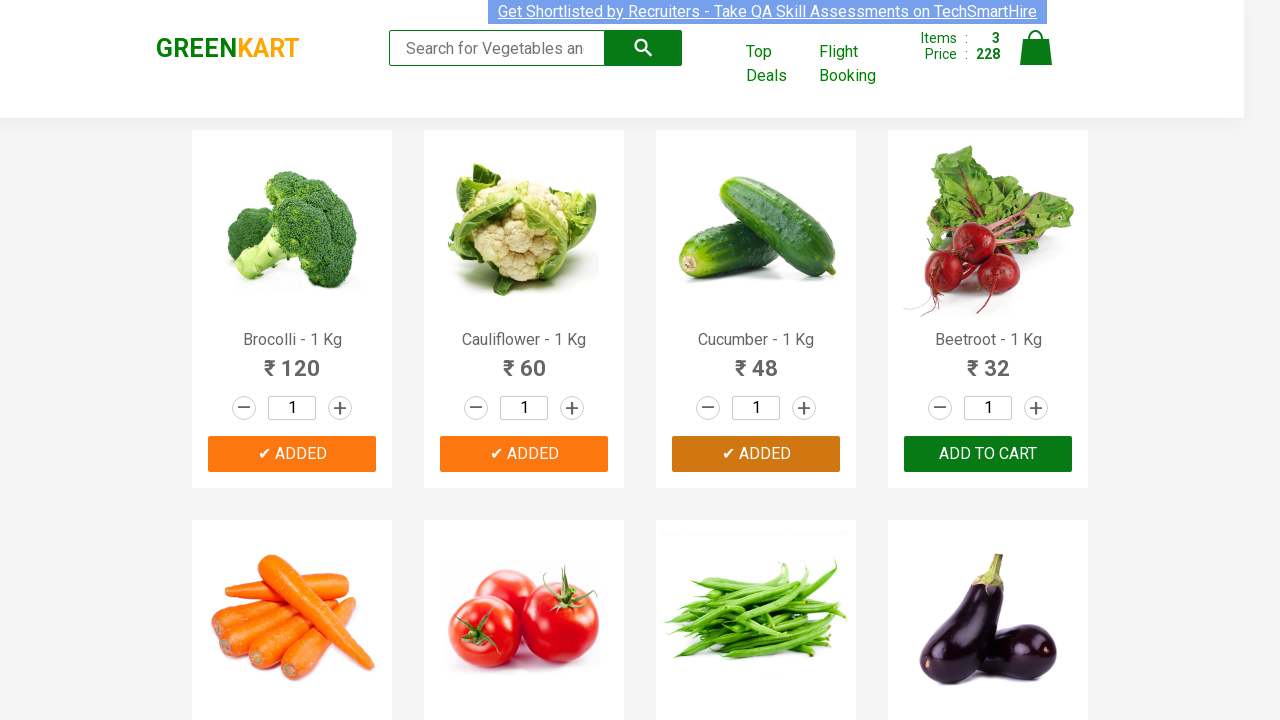

Clicked 'Add to Cart' button for Brocolli at (988, 454) on xpath=//div[@class='product-action']/button >> nth=3
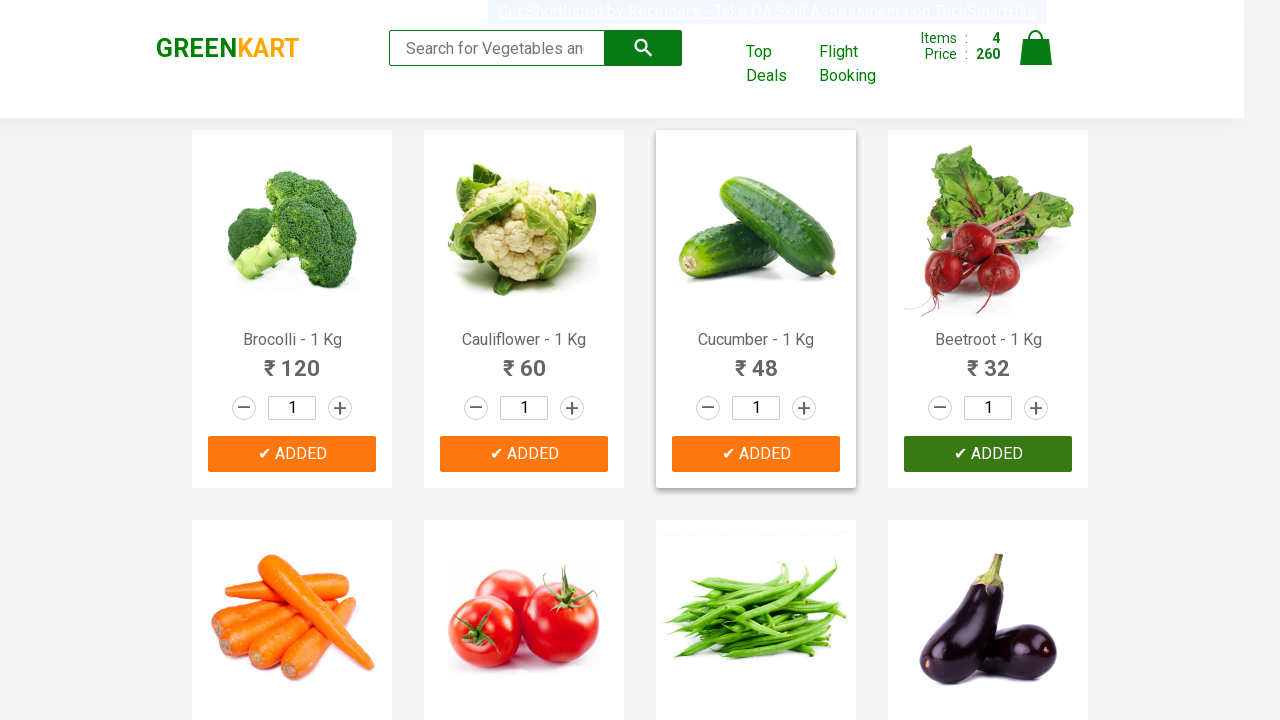

All 4 items (Cucumber, Brocolli, Pumpkin, Beans) have been successfully added to cart
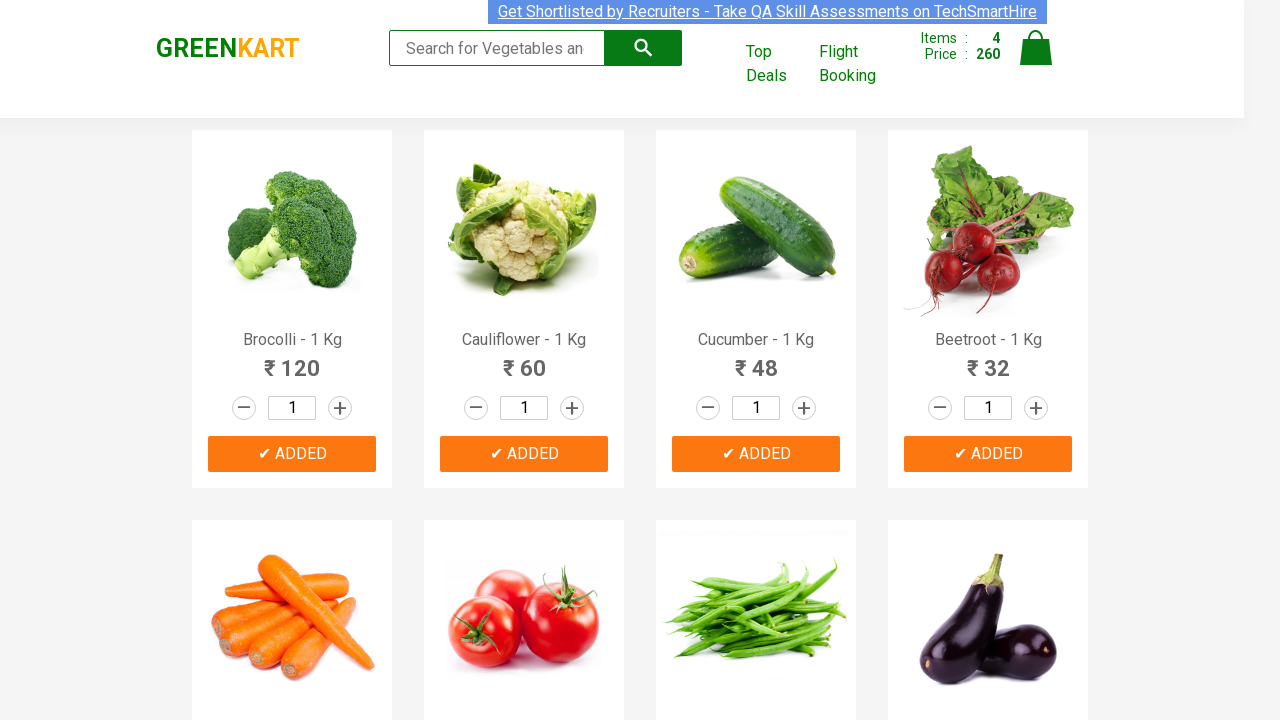

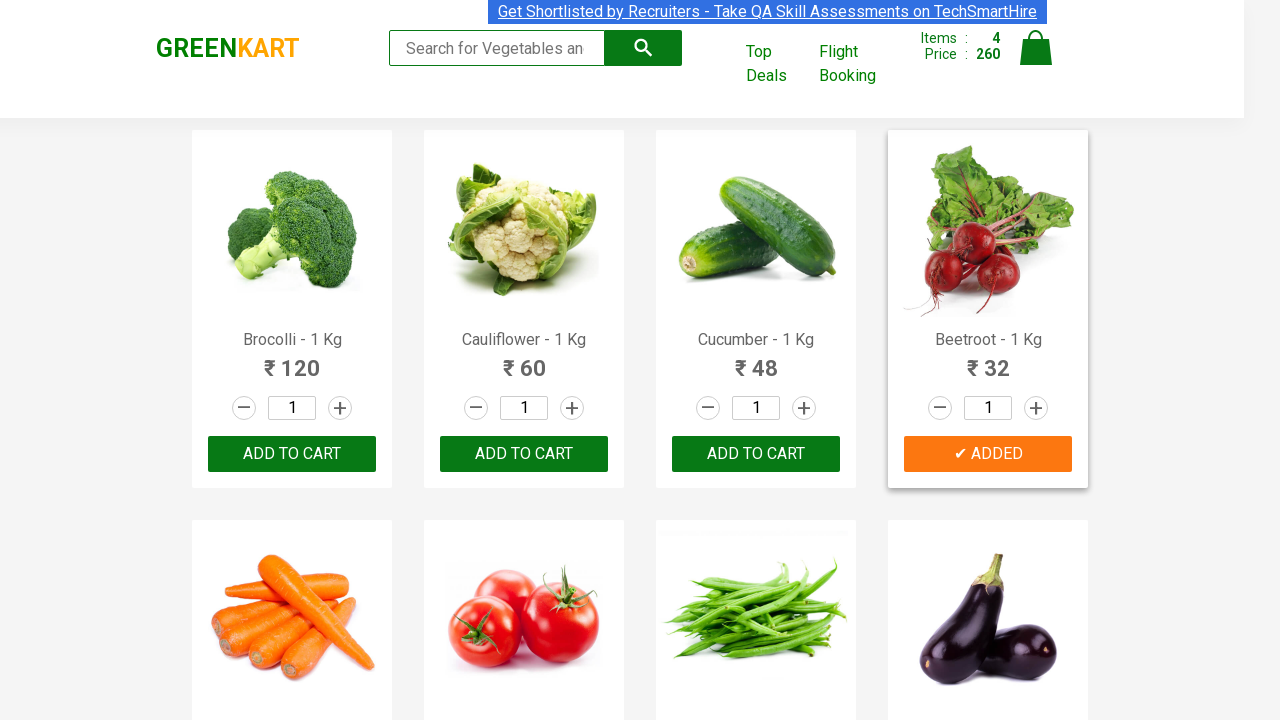